Tests JavaScript confirm dialog dismissal by clicking the second button, dismissing the alert, and verifying the cancel message is displayed

Starting URL: https://the-internet.herokuapp.com/javascript_alerts

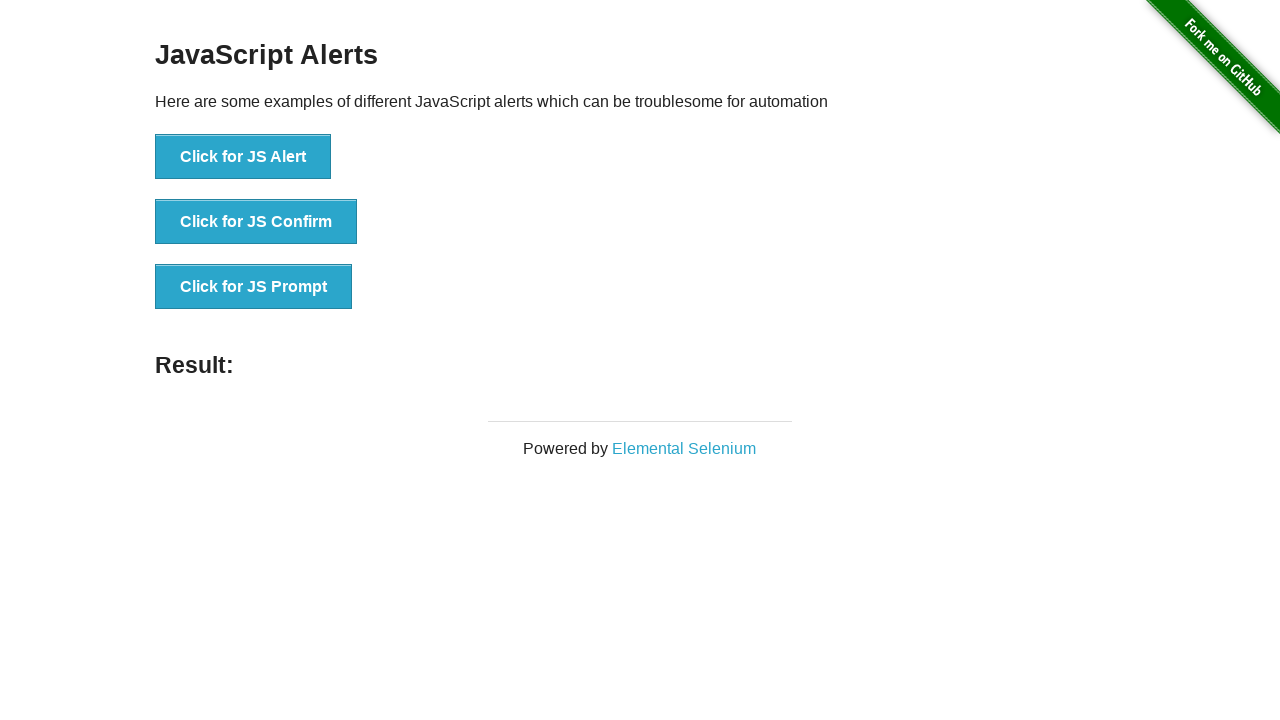

Set up dialog handler to dismiss the confirm dialog
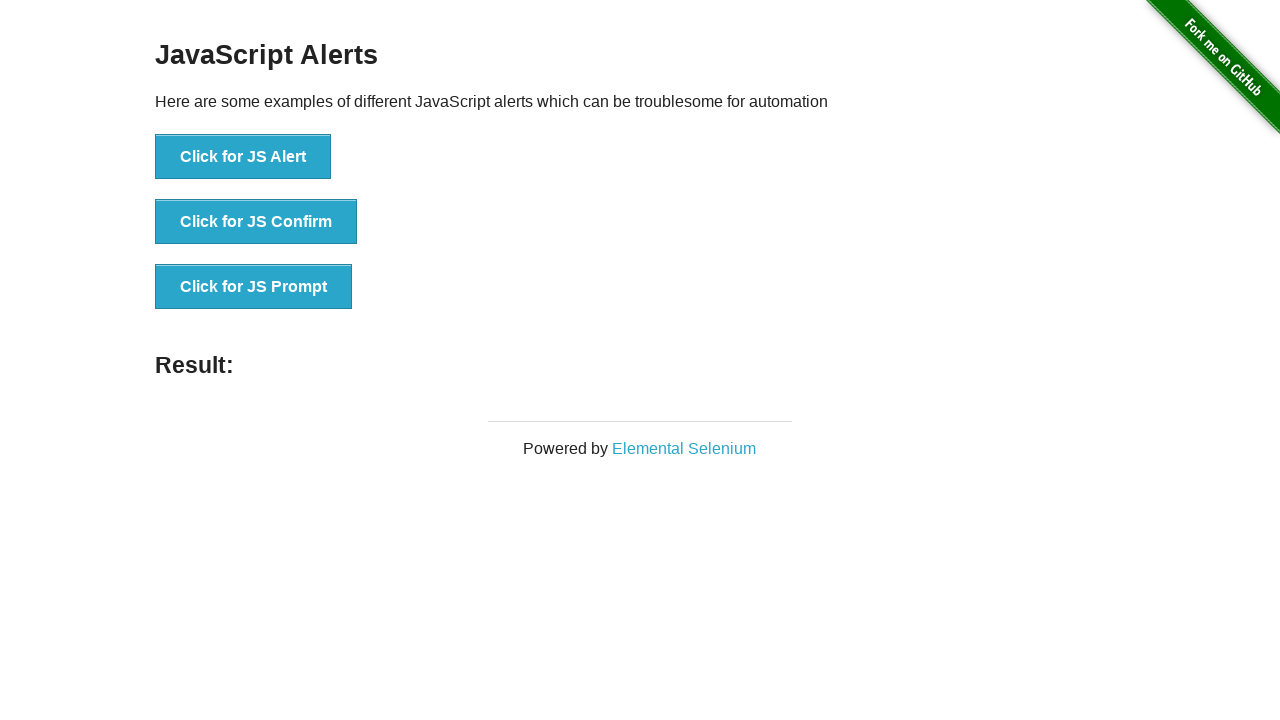

Clicked button to trigger JavaScript confirm dialog at (256, 222) on xpath=//*[text()='Click for JS Confirm']
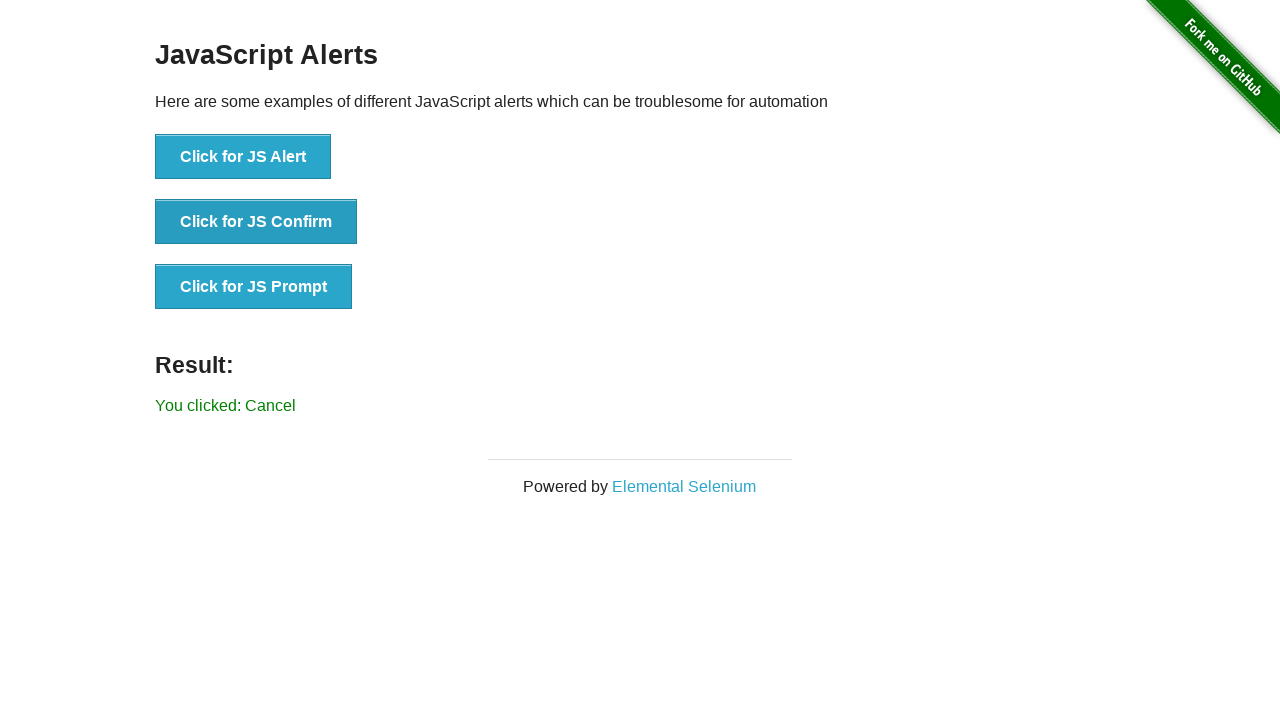

Verified cancel message is displayed after dismissing alert
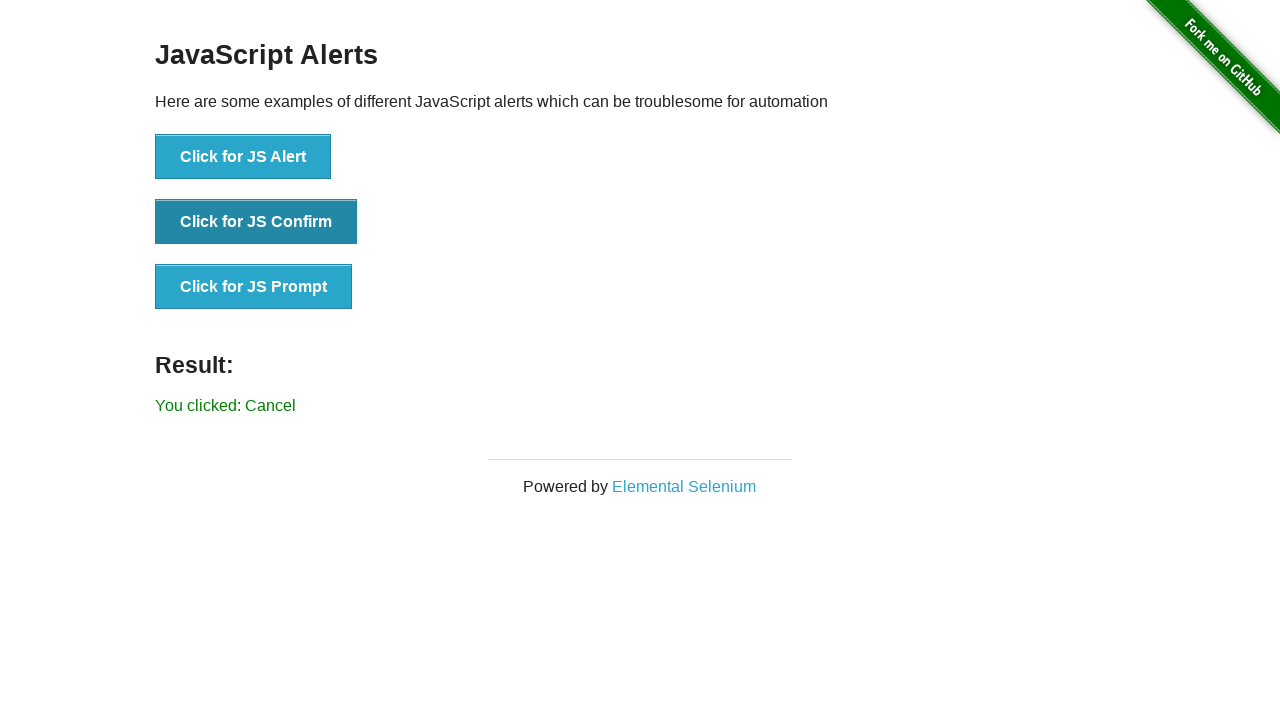

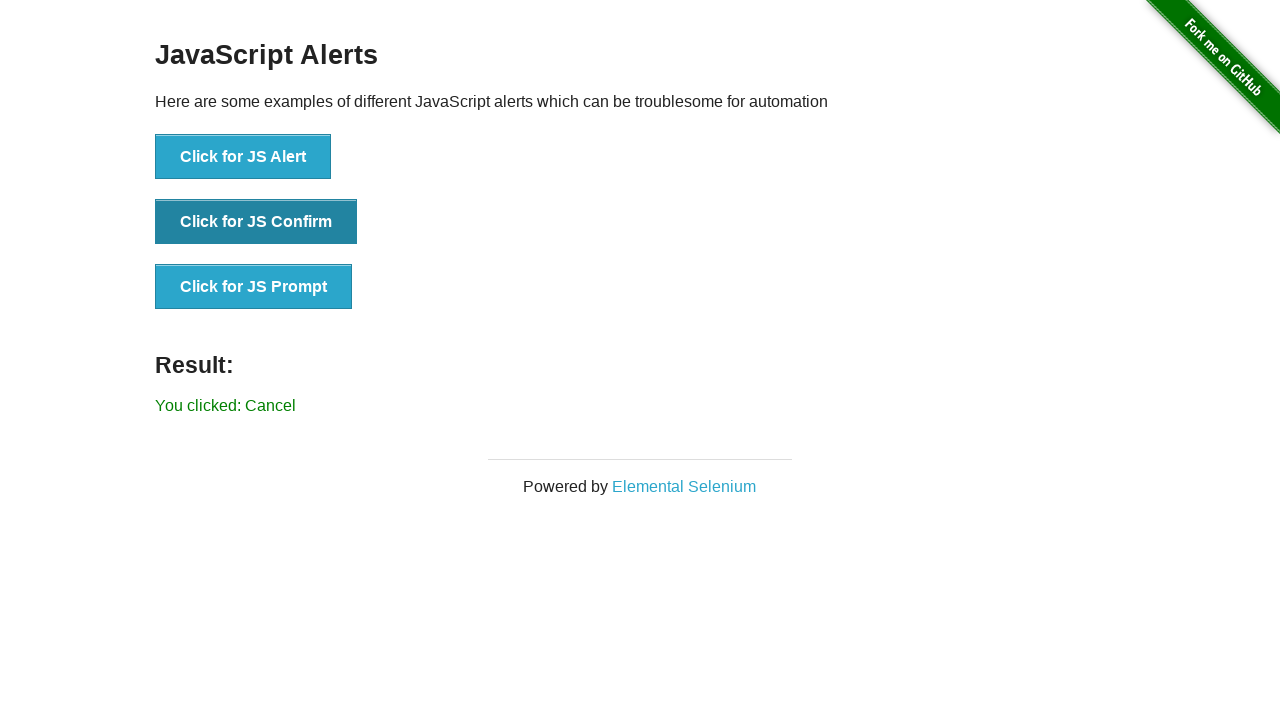